Tests checkbox interaction by clicking the first checkbox and verifying it's checked

Starting URL: https://the-internet.herokuapp.com/checkboxes

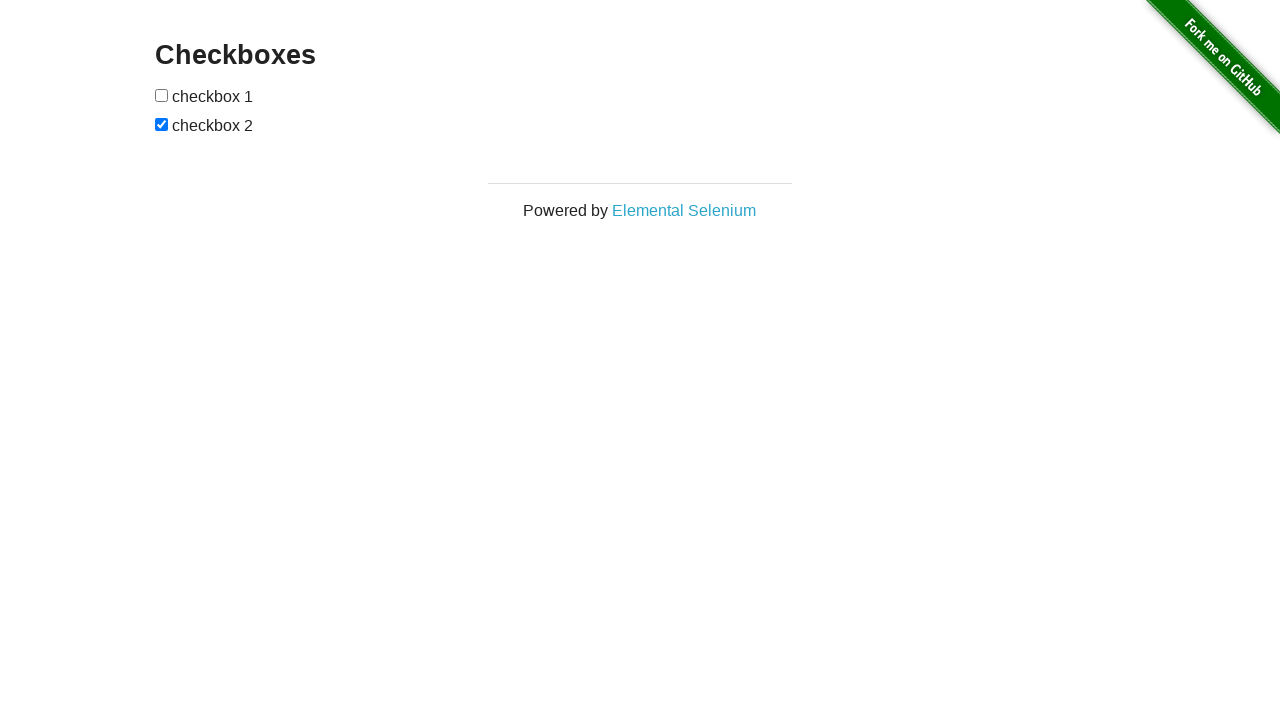

Located the first checkbox on the page
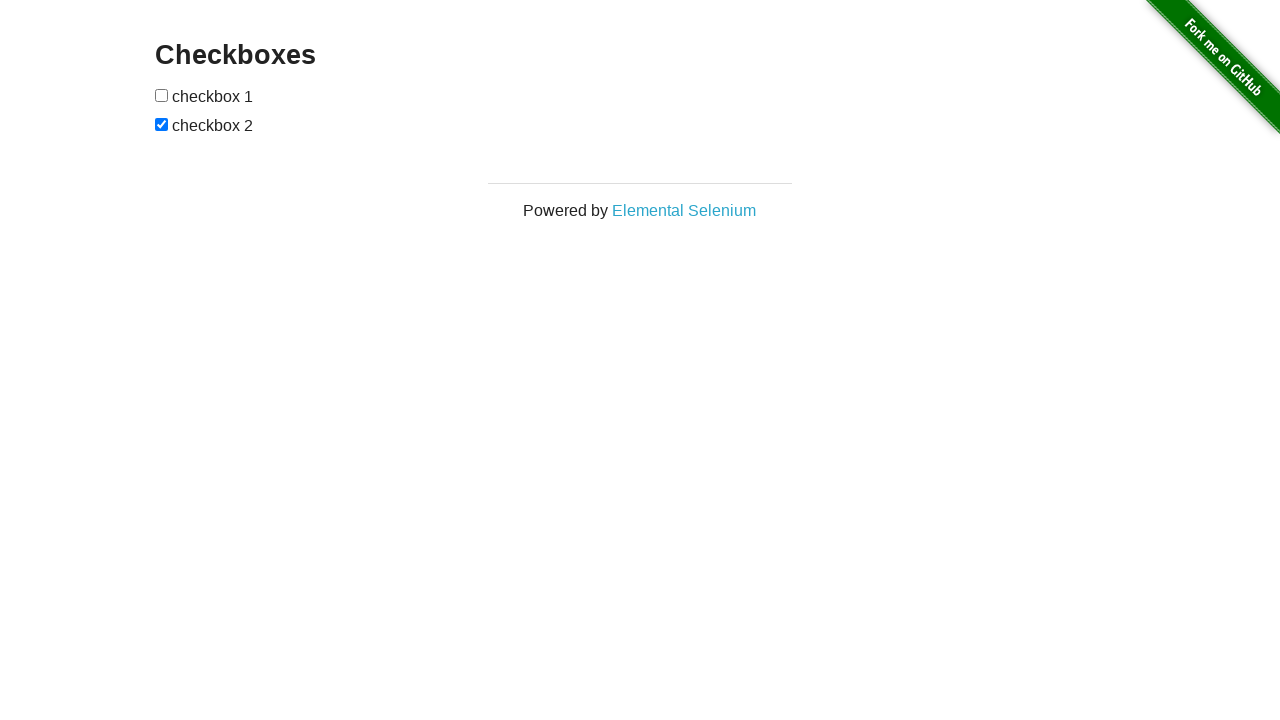

Clicked the first checkbox at (162, 95) on xpath=//input[@type='checkbox'][1]
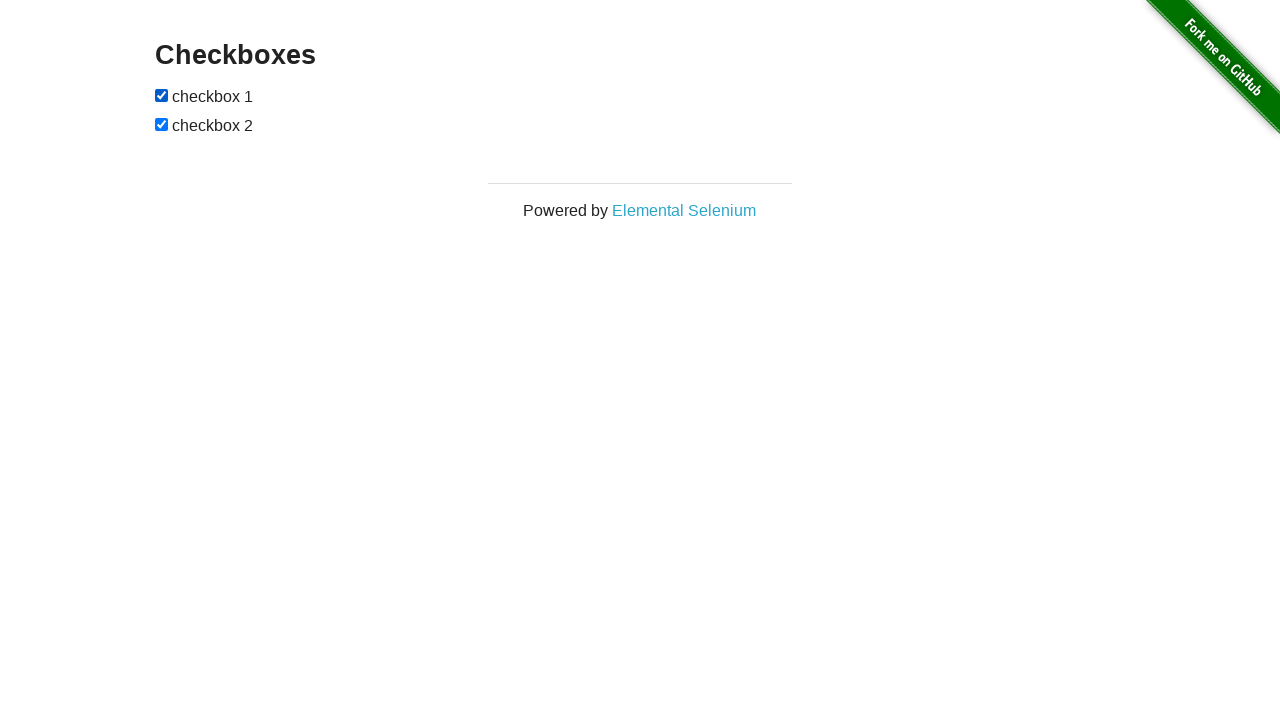

Verified that the first checkbox is checked
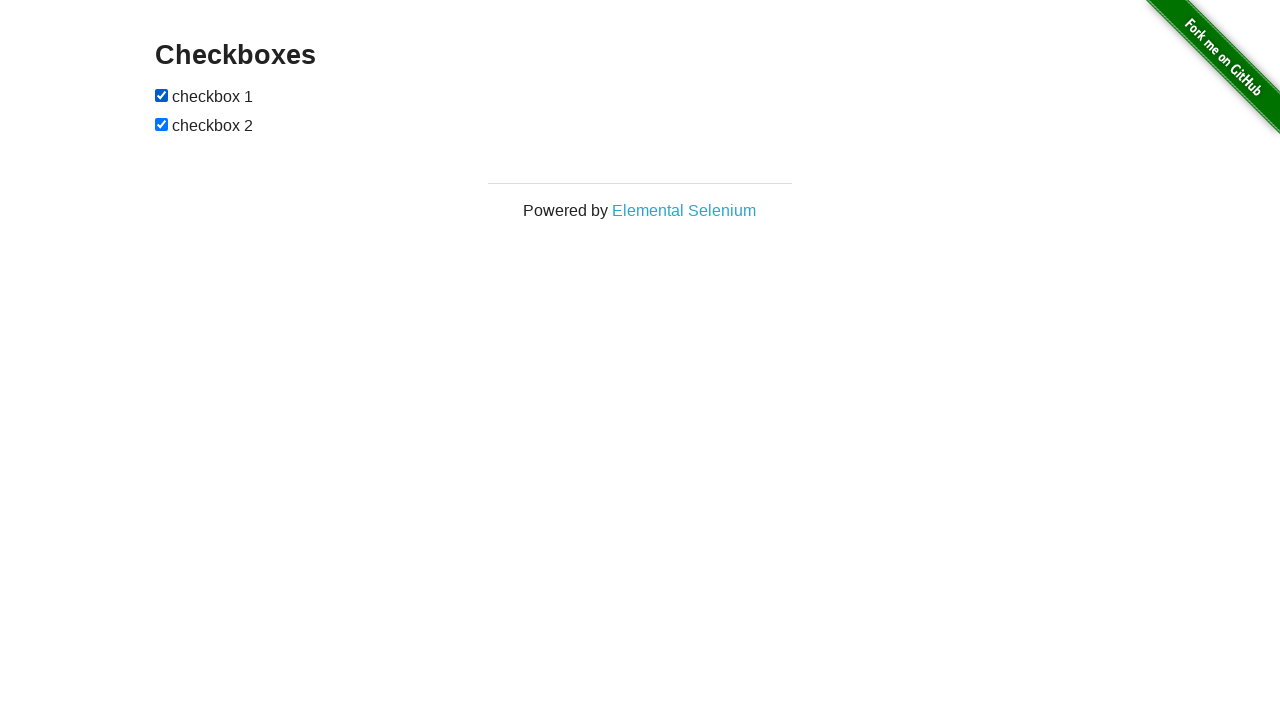

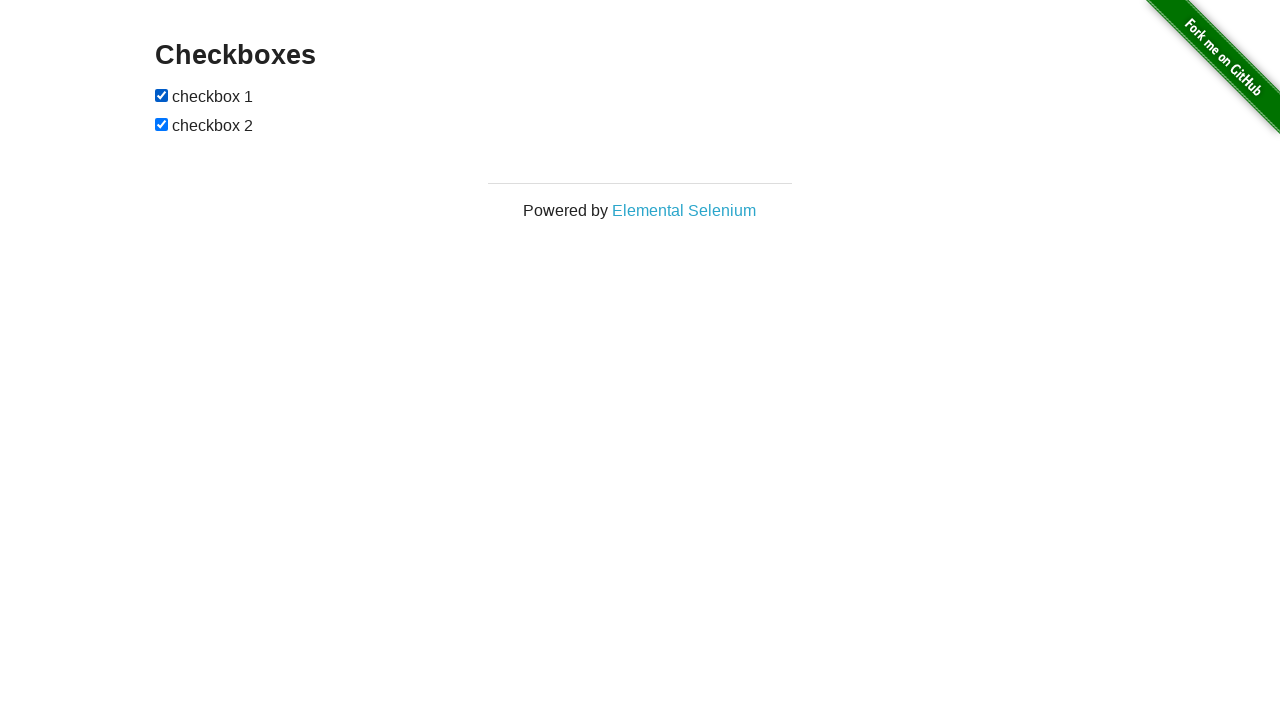